Tests filling a form field by entering text into an input field identified by name attribute on a testing blog page

Starting URL: https://only-testing-blog.blogspot.com/2013/09/testing.html?

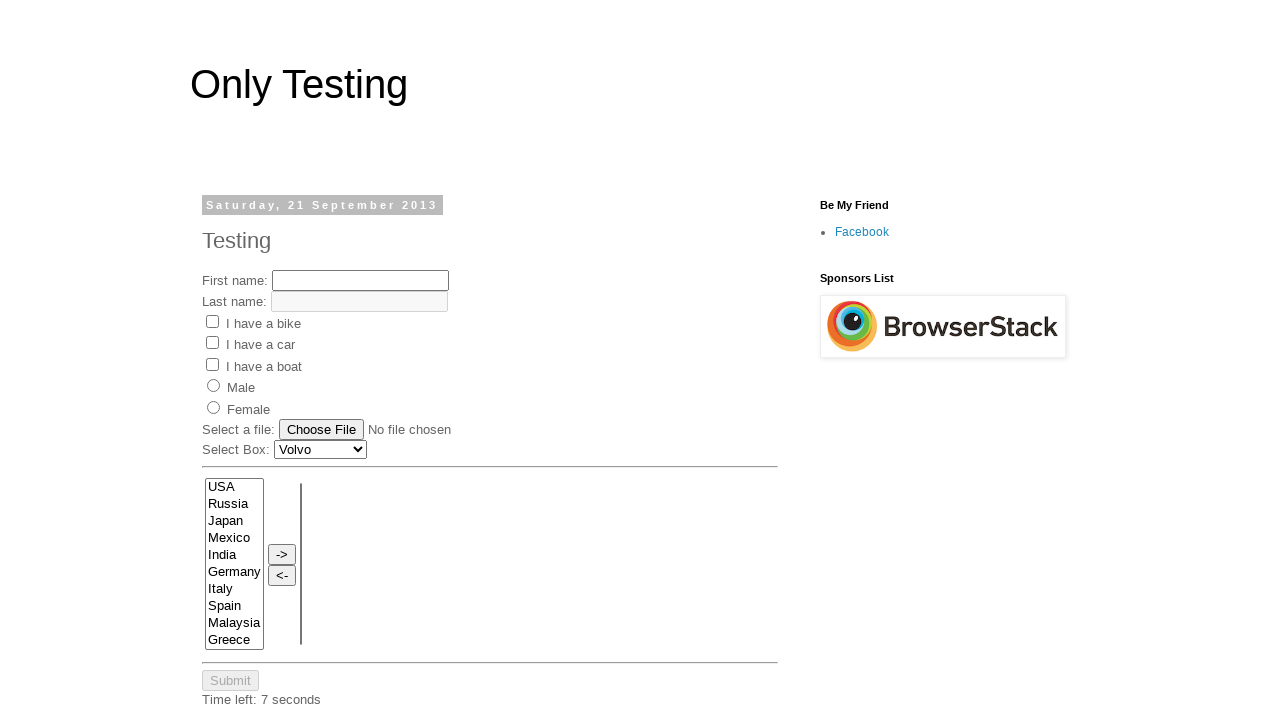

Filled fname input field with 'Apple' on input[name='fname']
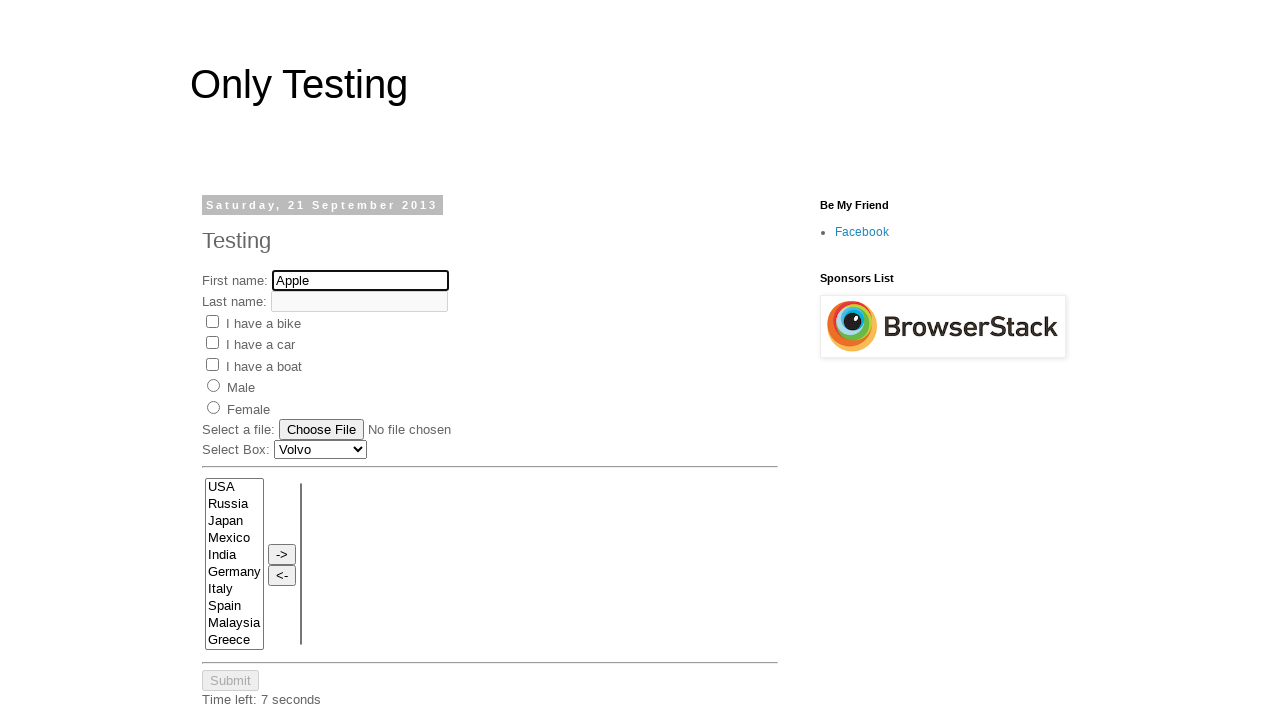

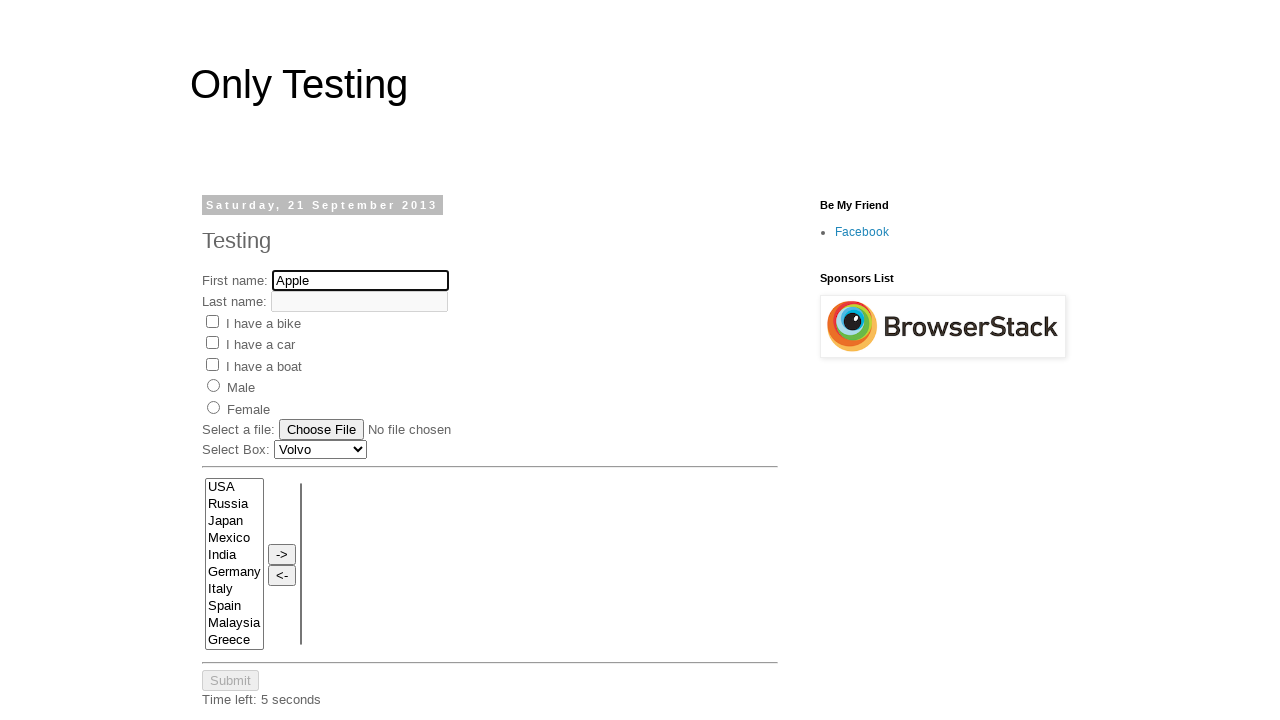